Tests using toggle-all to reopen all completed tasks while on Completed filter

Starting URL: https://todomvc4tasj.herokuapp.com/

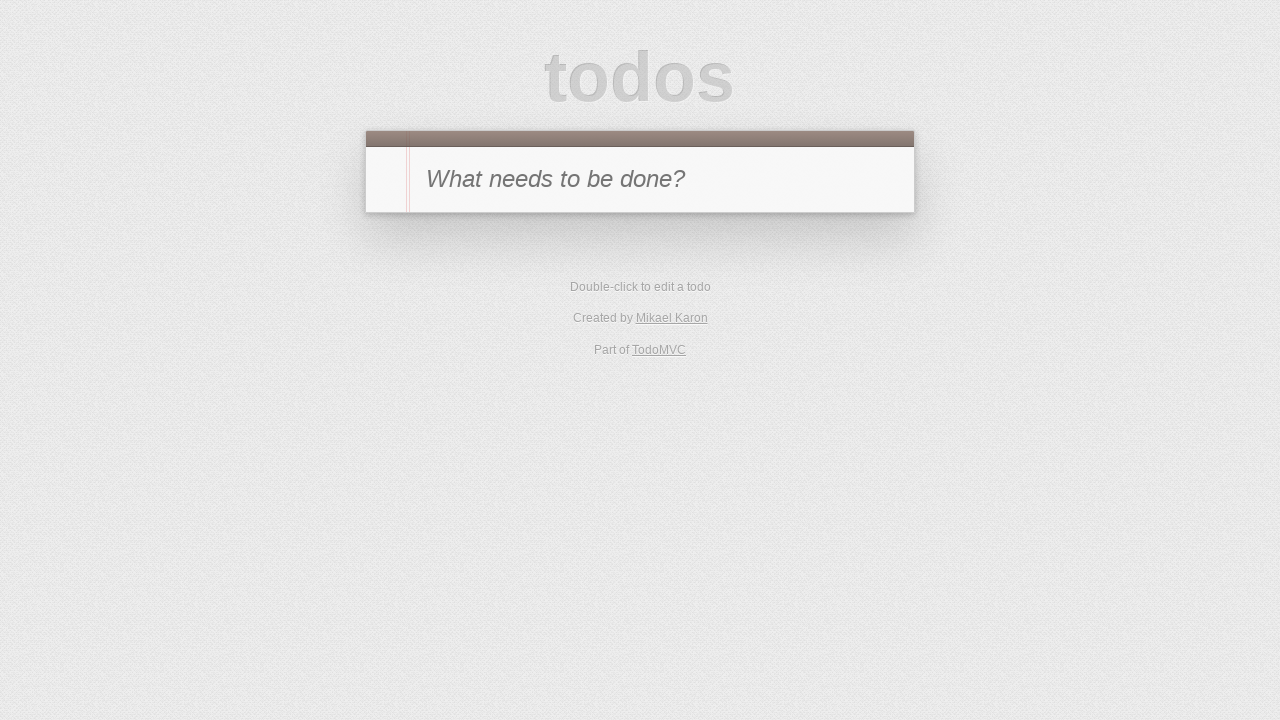

Set localStorage with two completed tasks
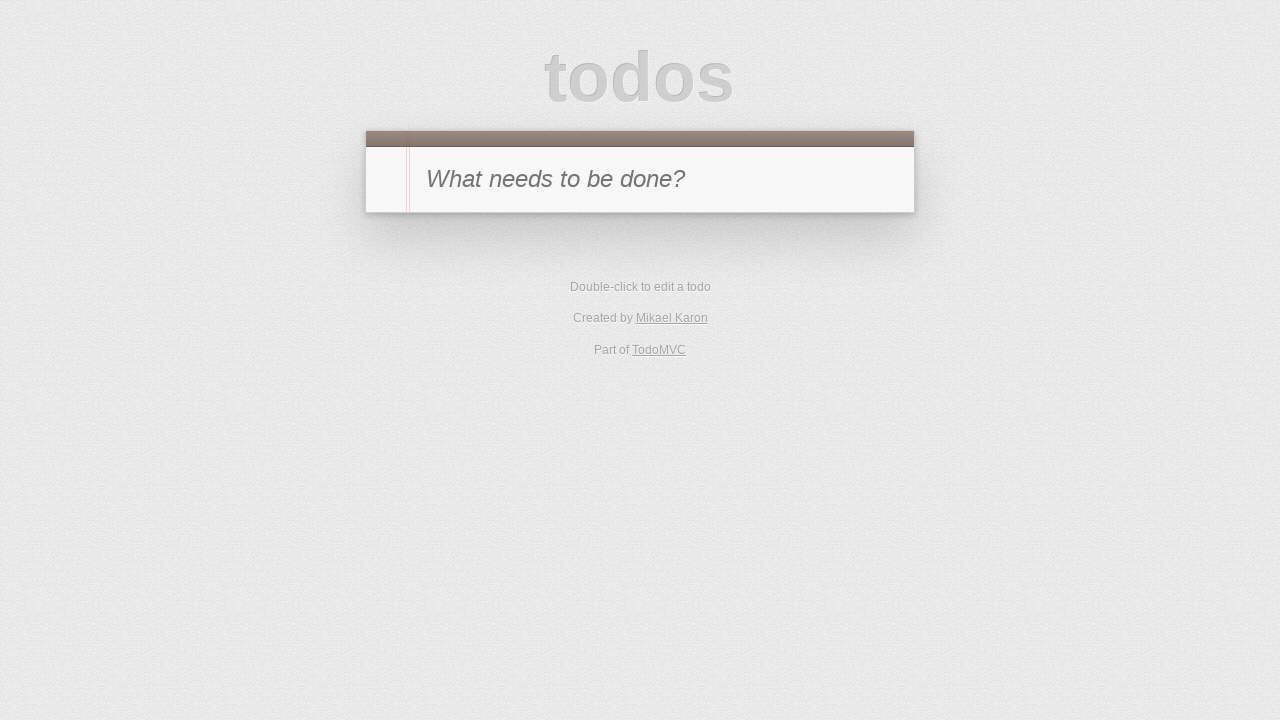

Reloaded page to load tasks from localStorage
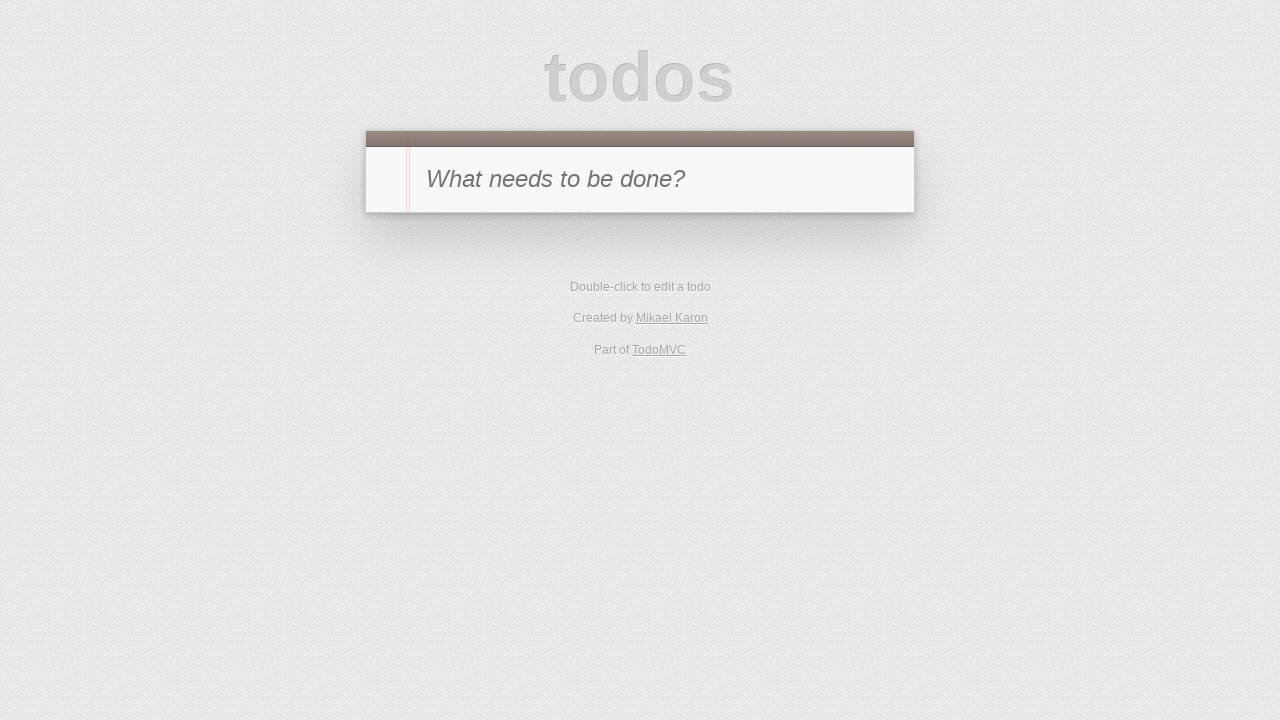

Clicked Completed filter to view completed tasks at (676, 351) on text=Completed
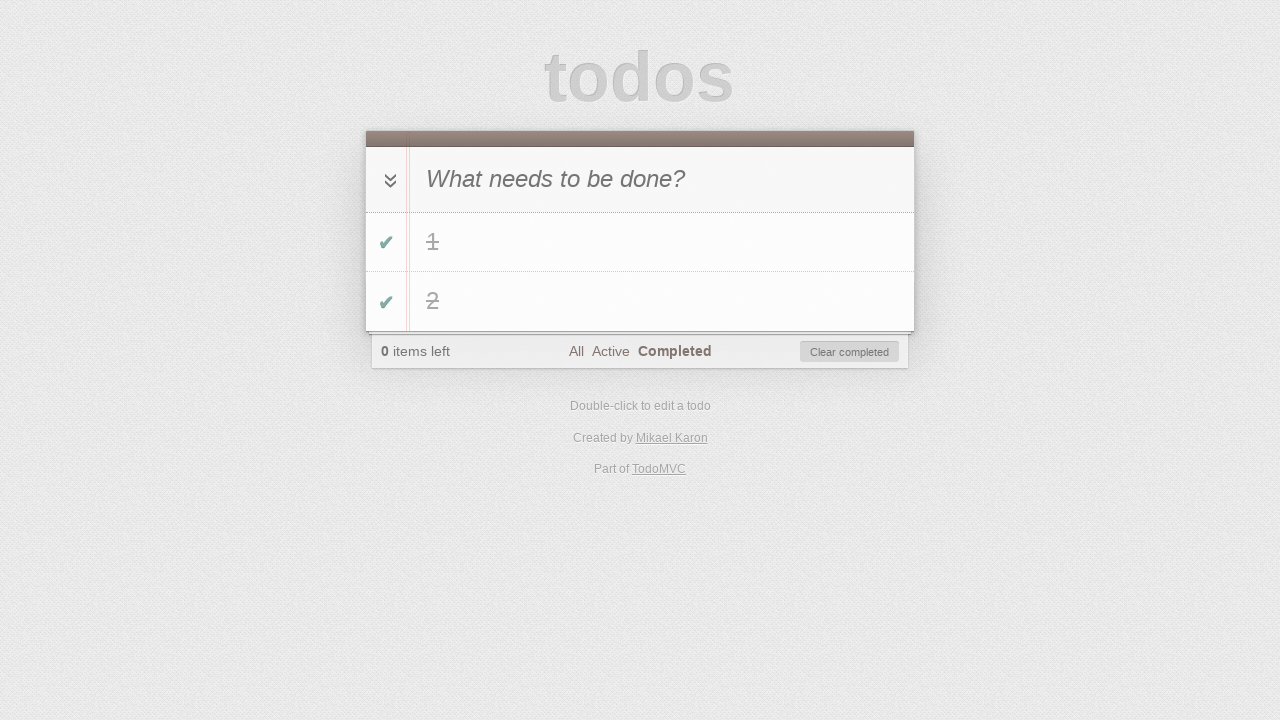

Clicked toggle-all checkbox to reopen all completed tasks at (388, 180) on #toggle-all
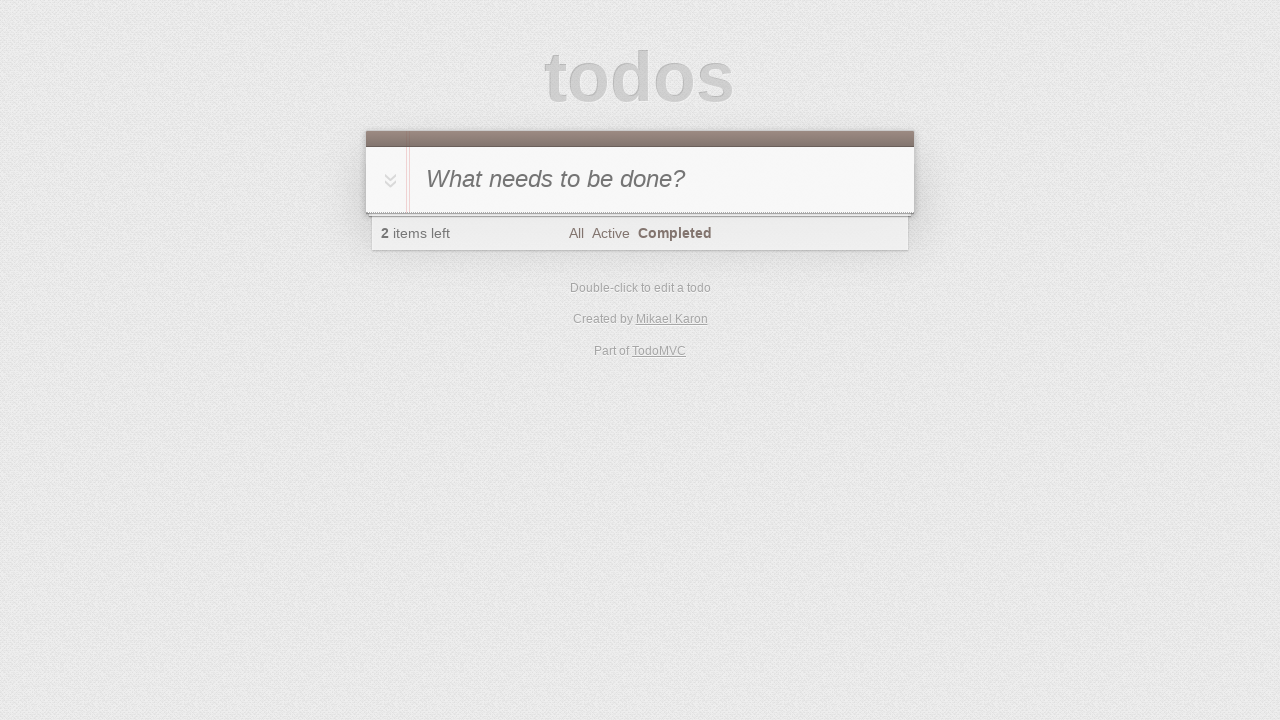

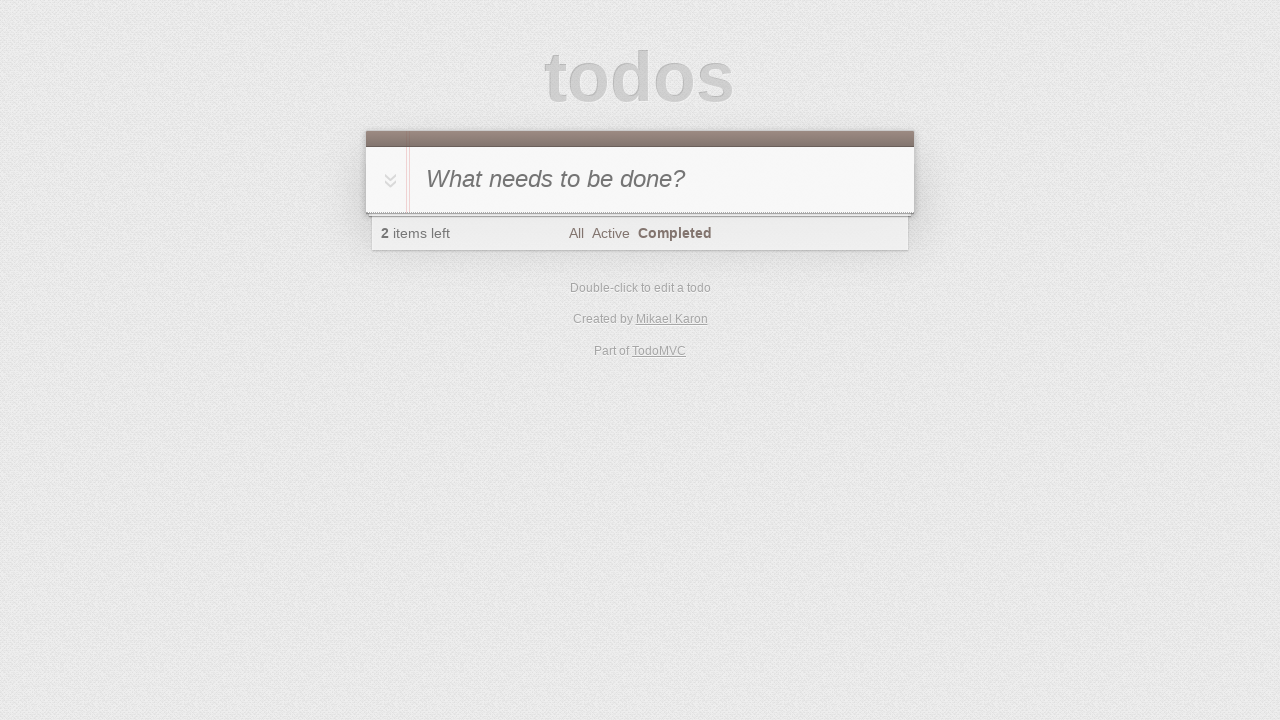